Tests drag and drop functionality by dragging an element into a droppable area within an iframe on the jQuery UI demo page

Starting URL: https://jqueryui.com/droppable/

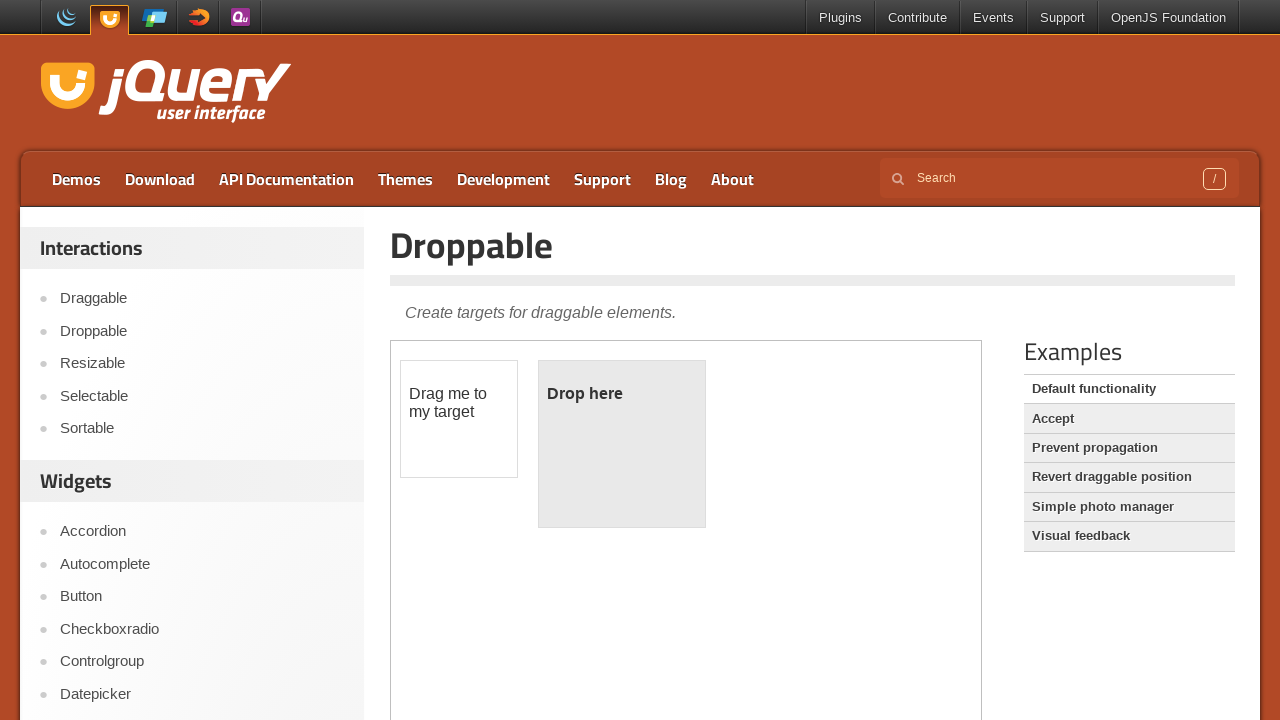

Located the demo iframe
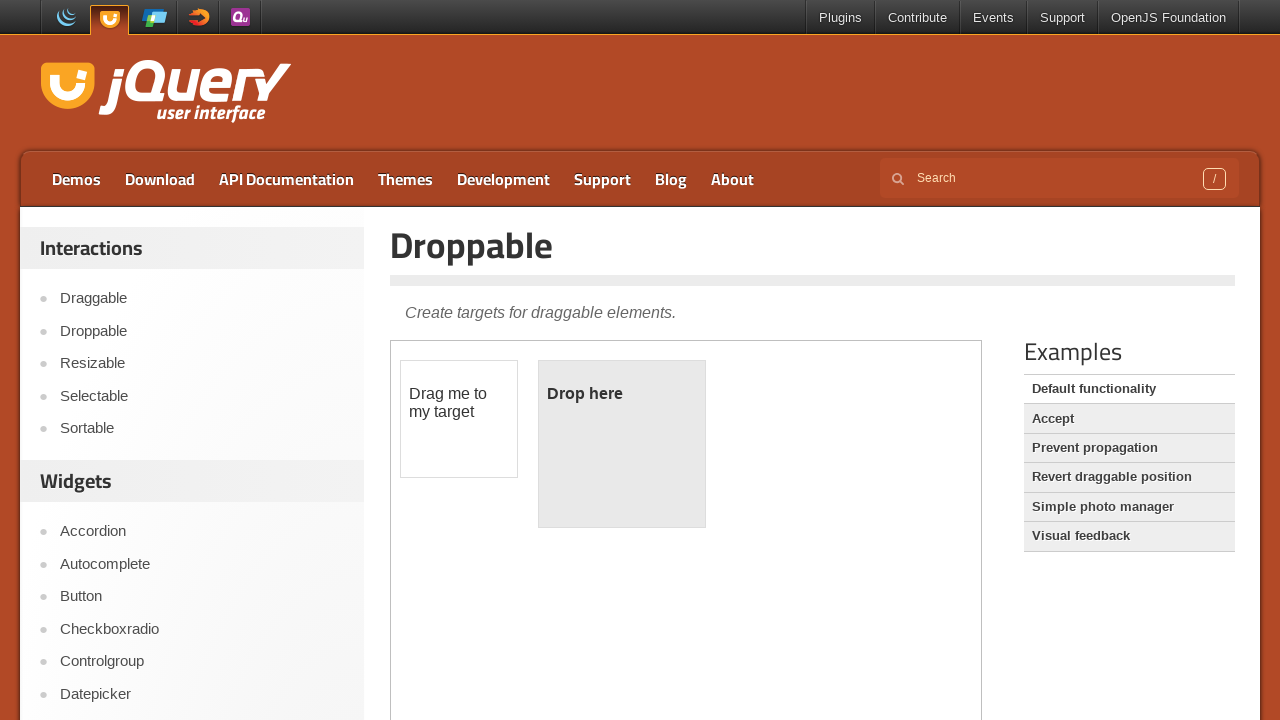

Located the draggable element
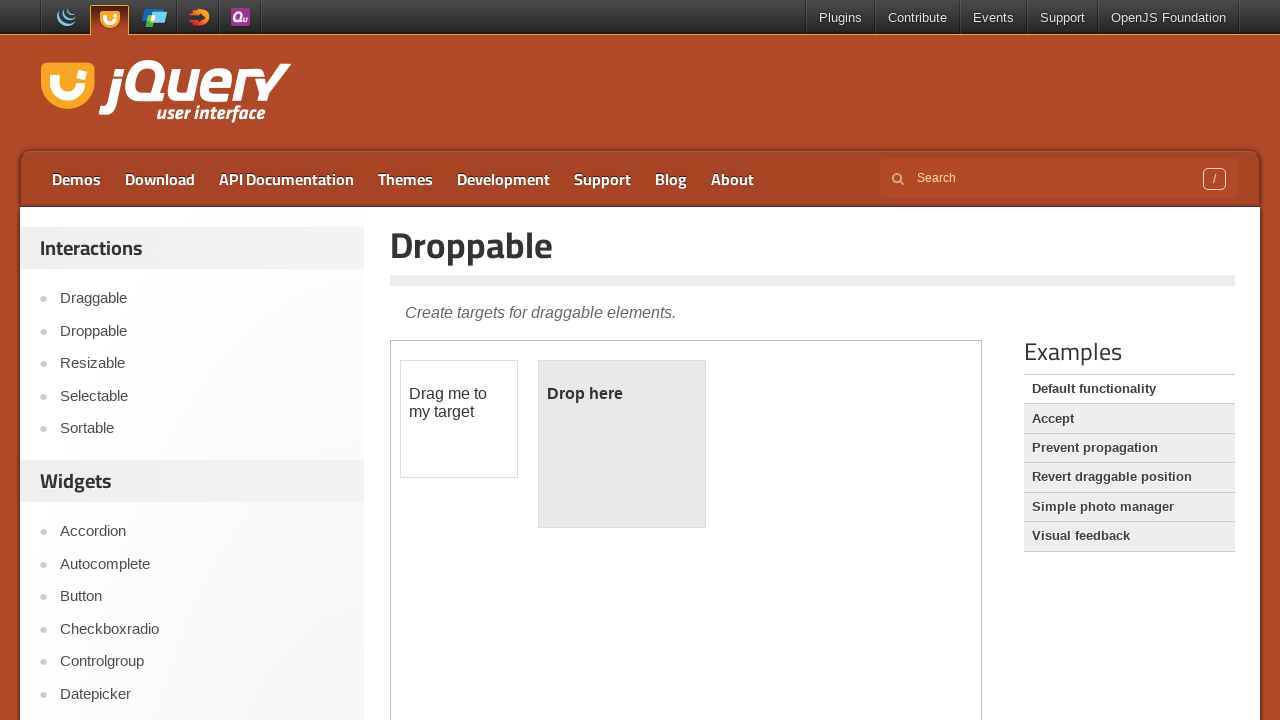

Located the droppable target area
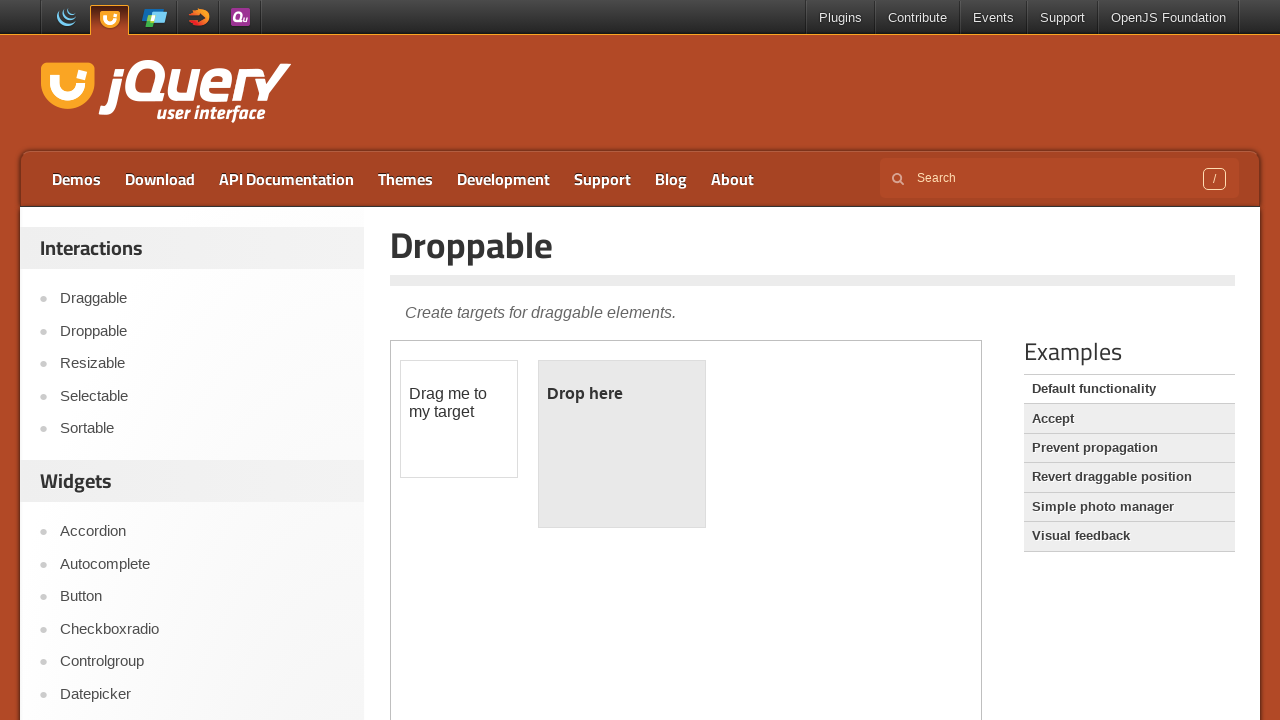

Dragged the element into the droppable area at (622, 444)
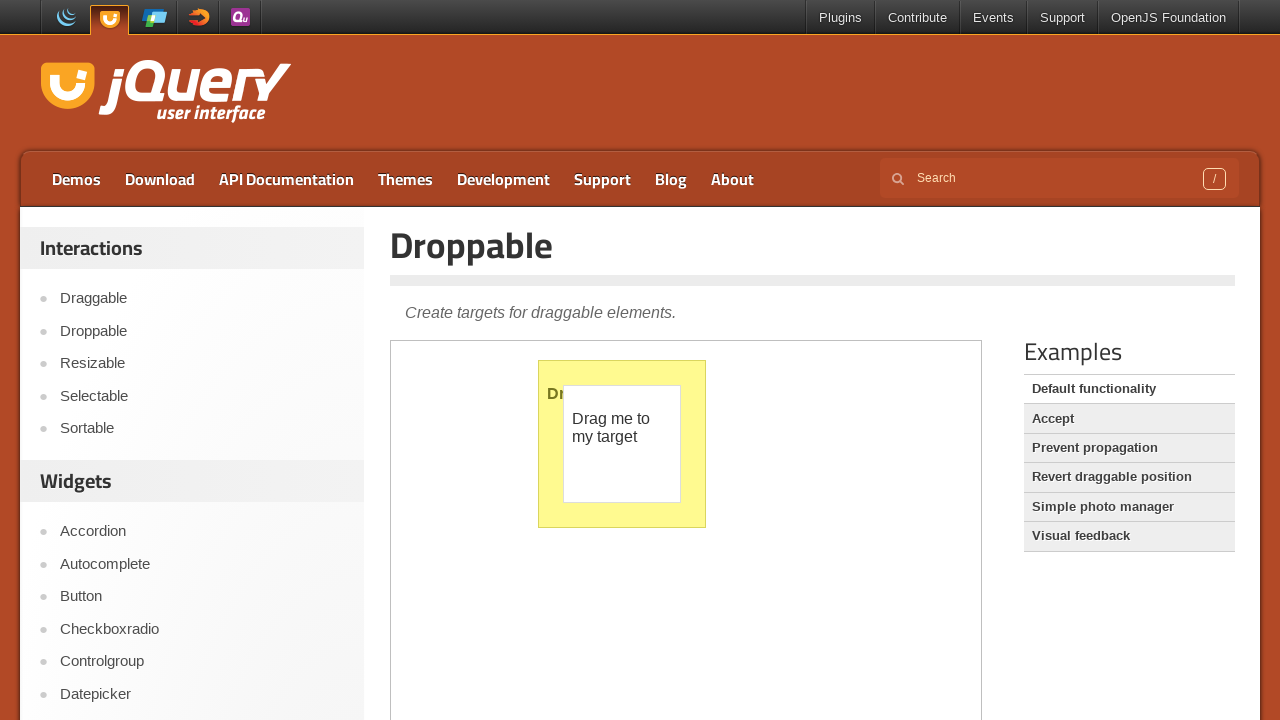

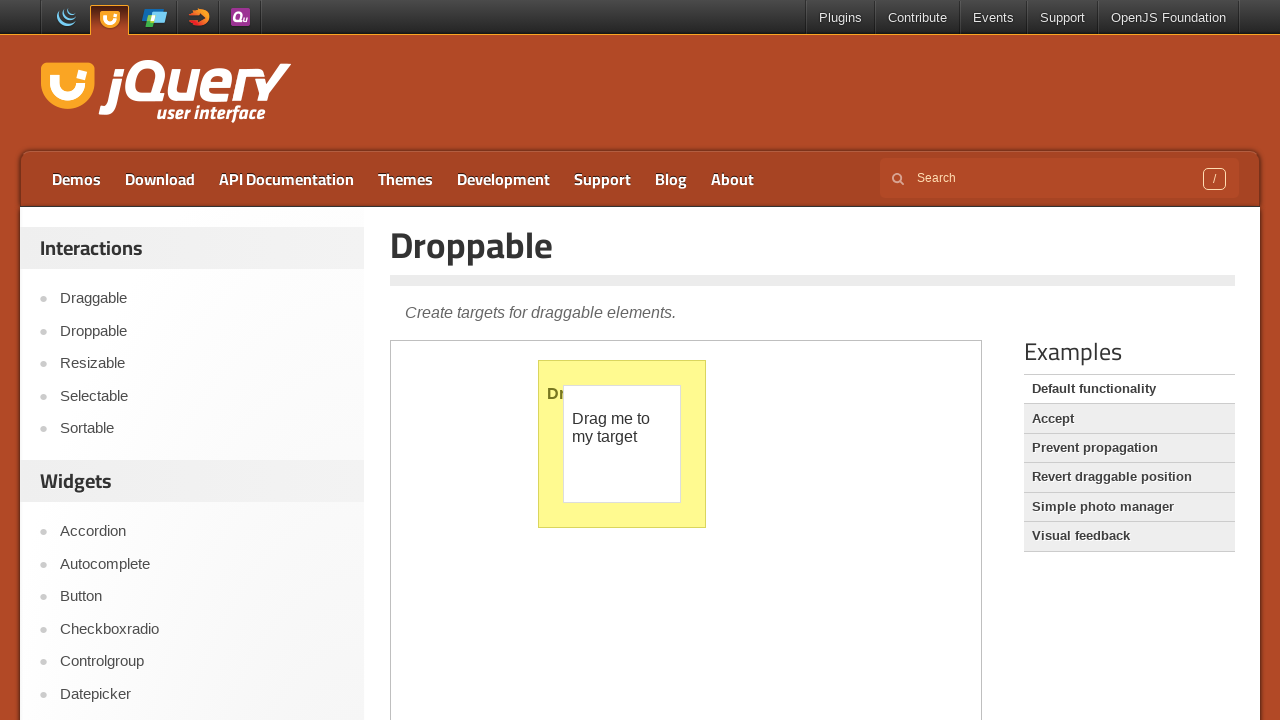